Tests navigation through a multi-page section by clicking navigation links (Next, page numbers, Previous) and verifies the page content contains expected text.

Starting URL: https://bonigarcia.dev/selenium-webdriver-java/

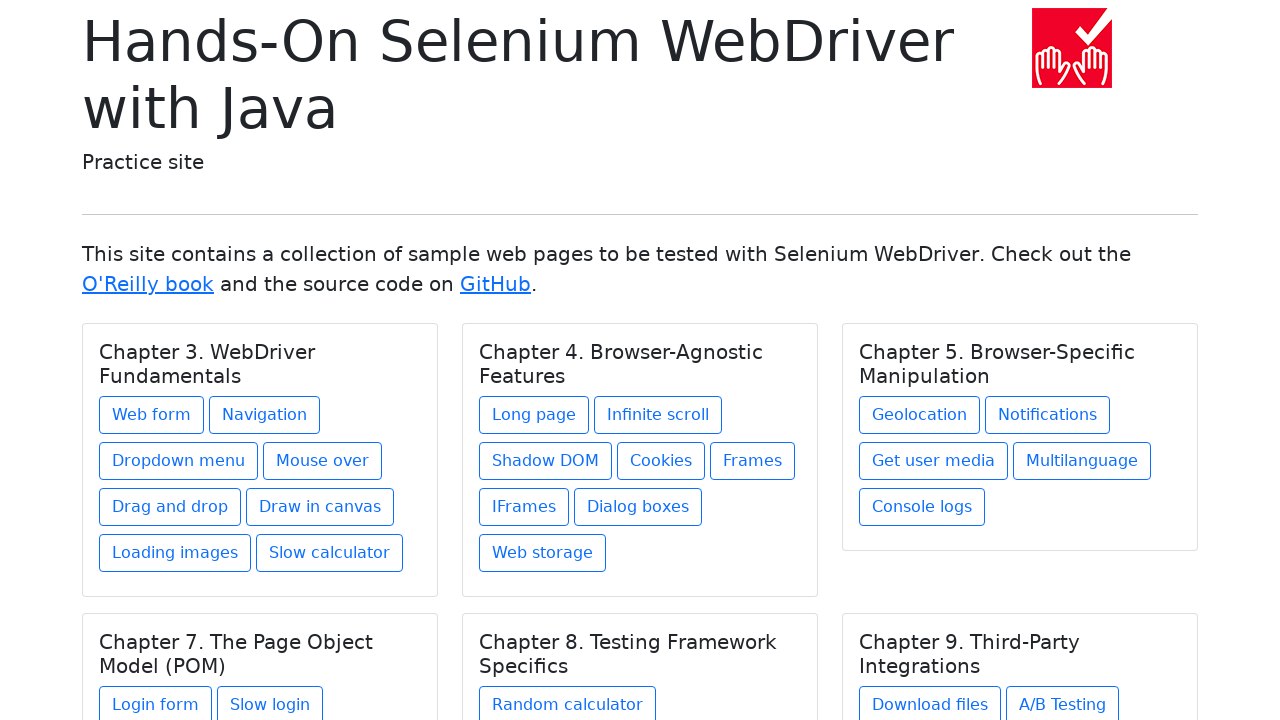

Clicked on Navigation link at (264, 415) on xpath=//a[text()='Navigation']
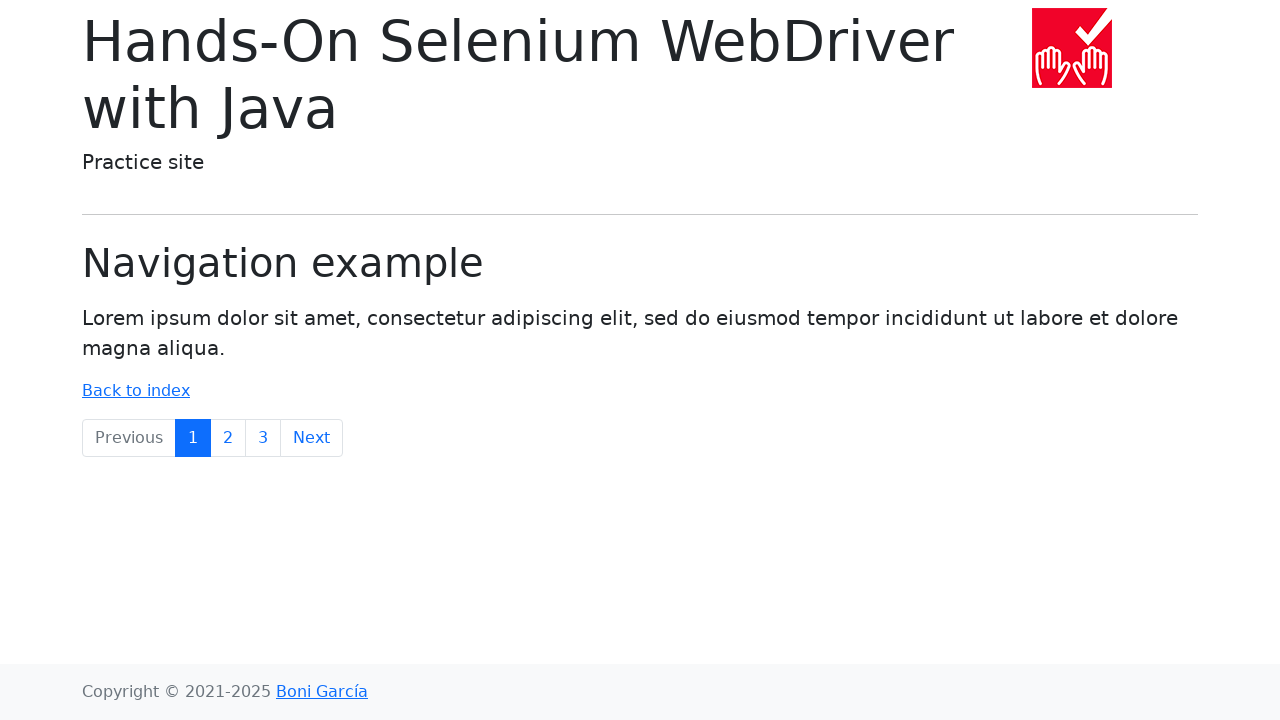

Clicked Next link to navigate to next page at (312, 438) on xpath=//a[text()='Next']
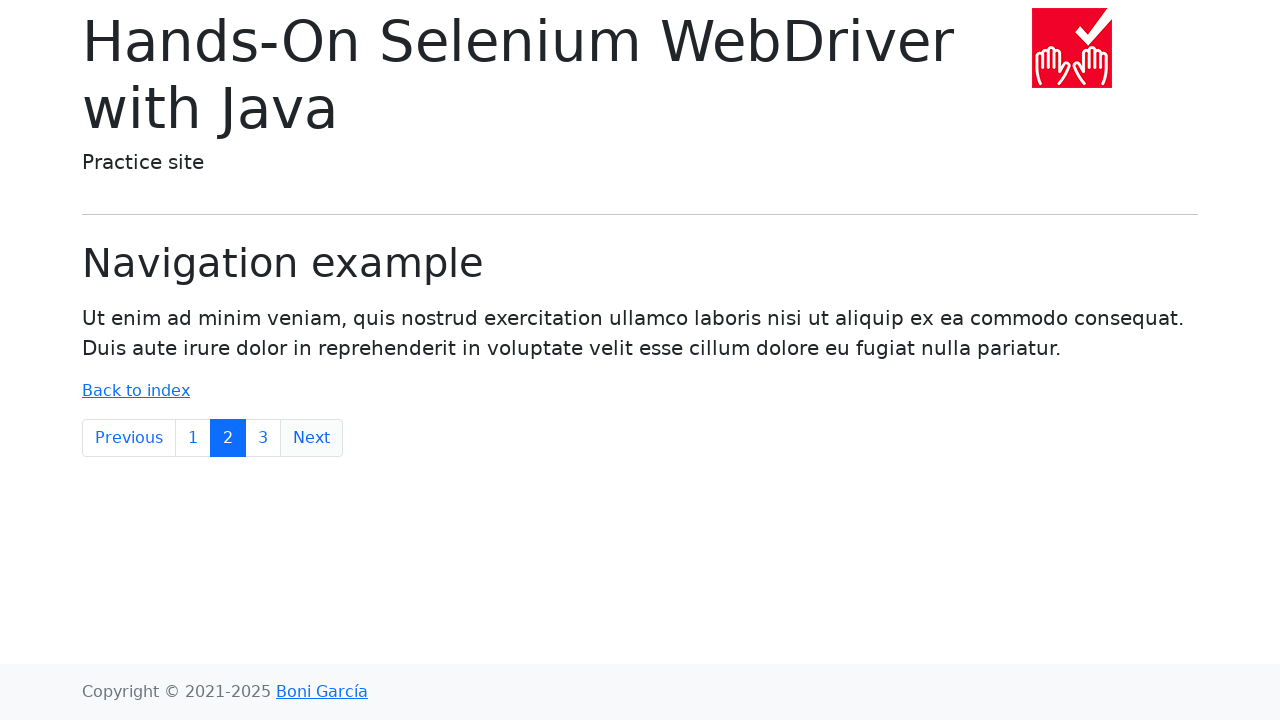

Clicked on page number 3 at (263, 438) on xpath=//a[text()='3']
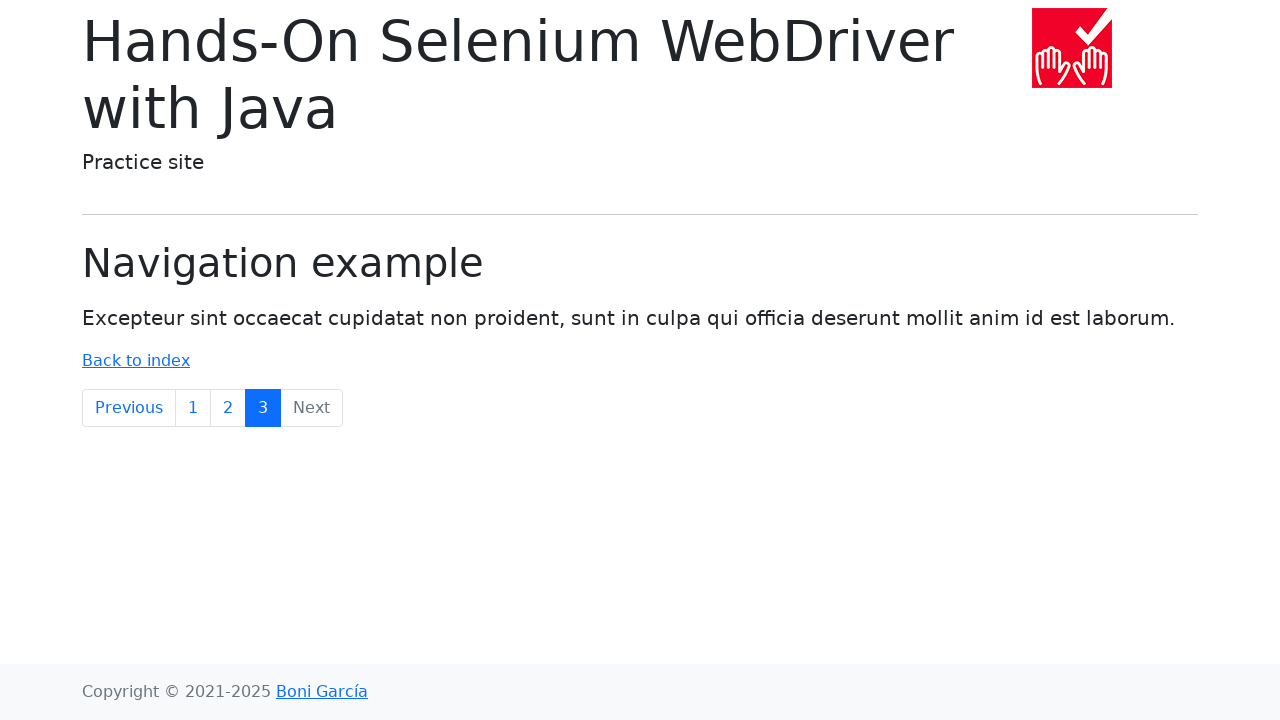

Clicked on page number 2 at (228, 408) on xpath=//a[text()='2']
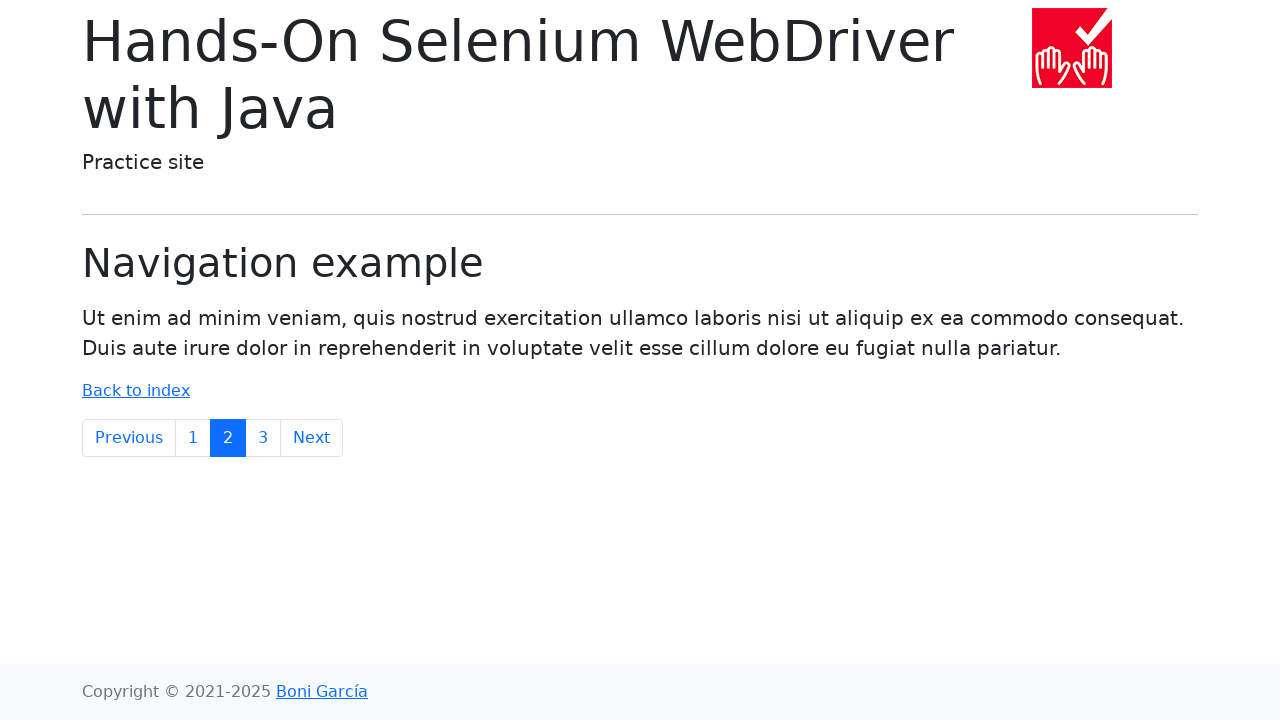

Clicked Previous link to navigate to previous page at (129, 438) on xpath=//a[text()='Previous']
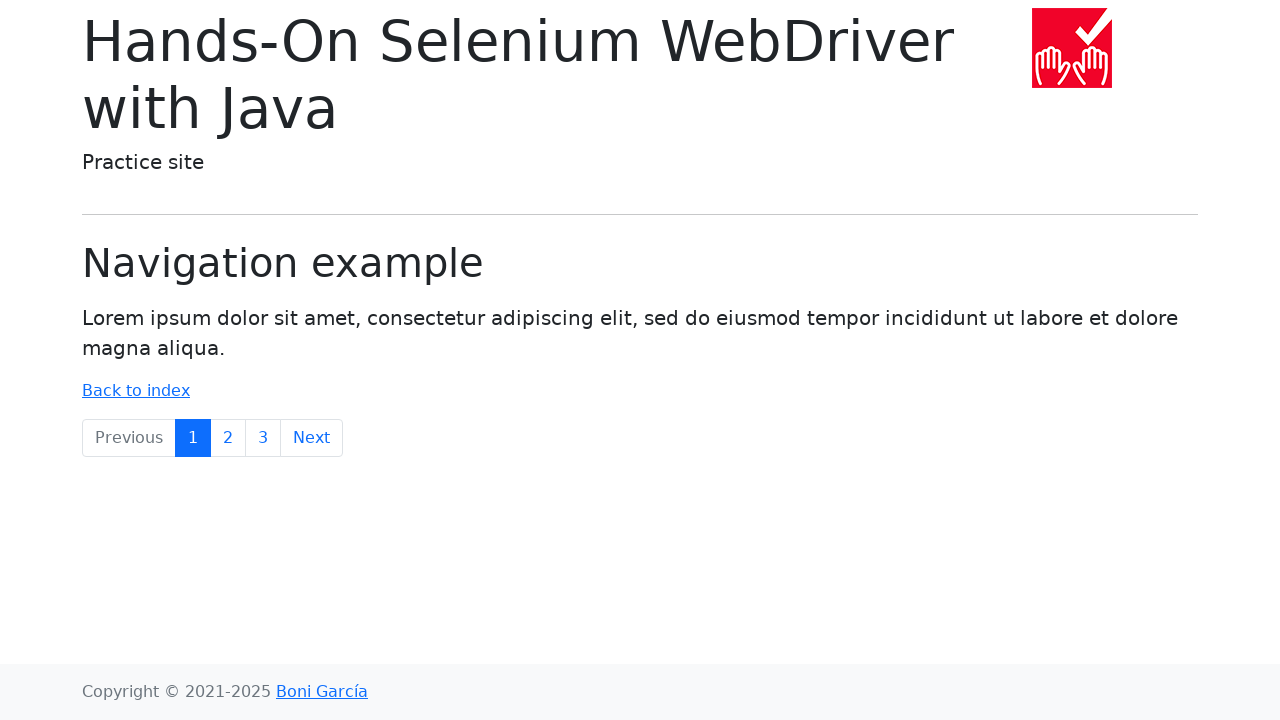

Verified page body element is present
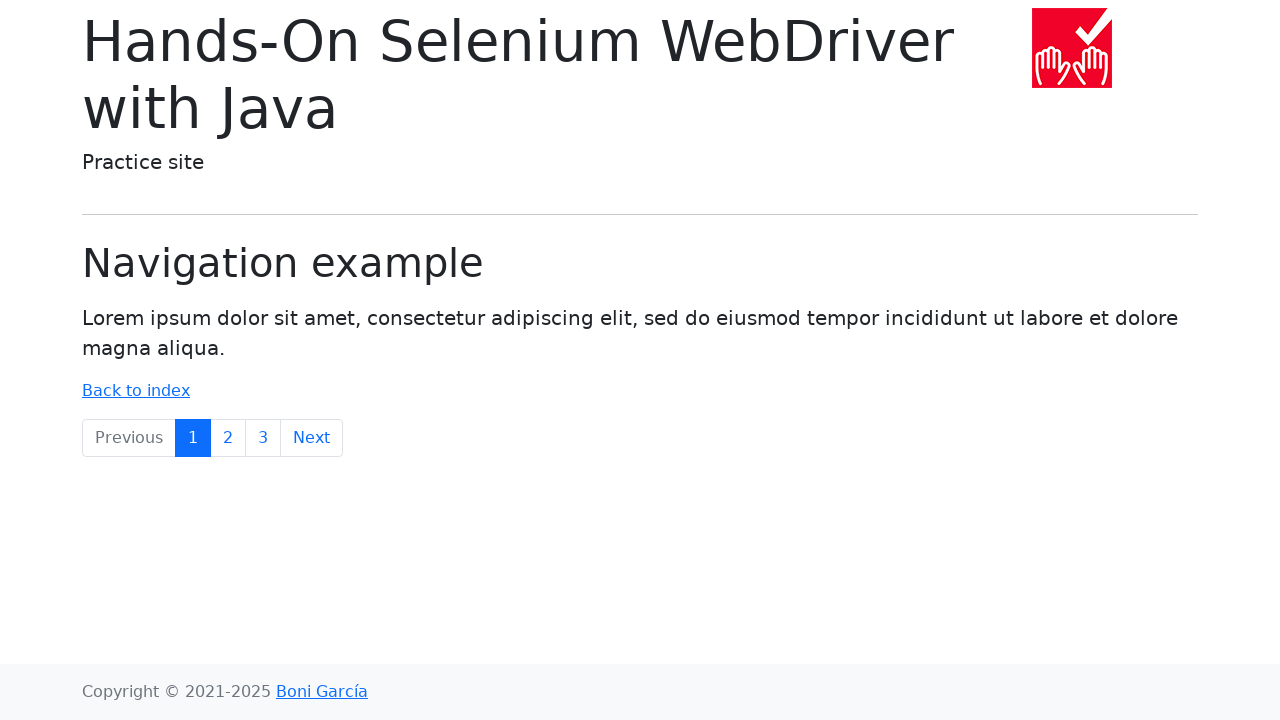

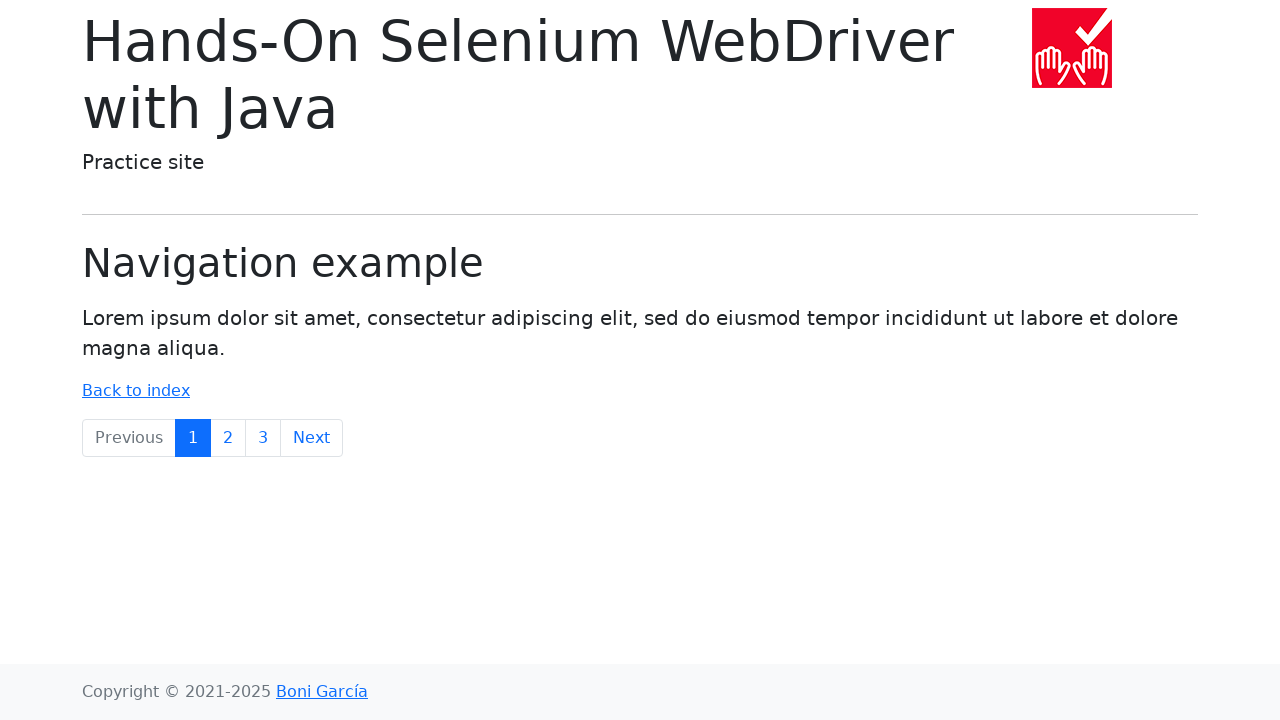